Navigates to Kleinanzeigen (German classifieds) search results page for a product keyword and waits for the listing items to load on the page.

Starting URL: https://www.kleinanzeigen.de/s-iphone-14/k0

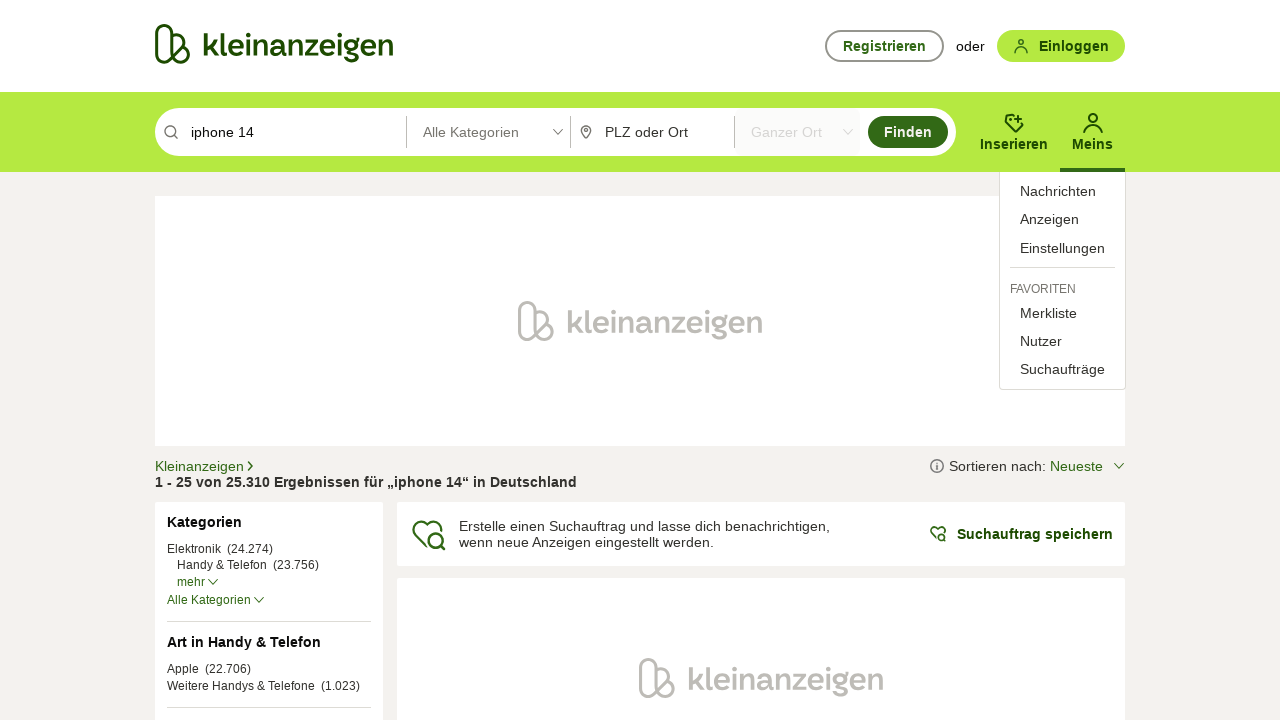

Navigated to Kleinanzeigen iPhone 14 search results page
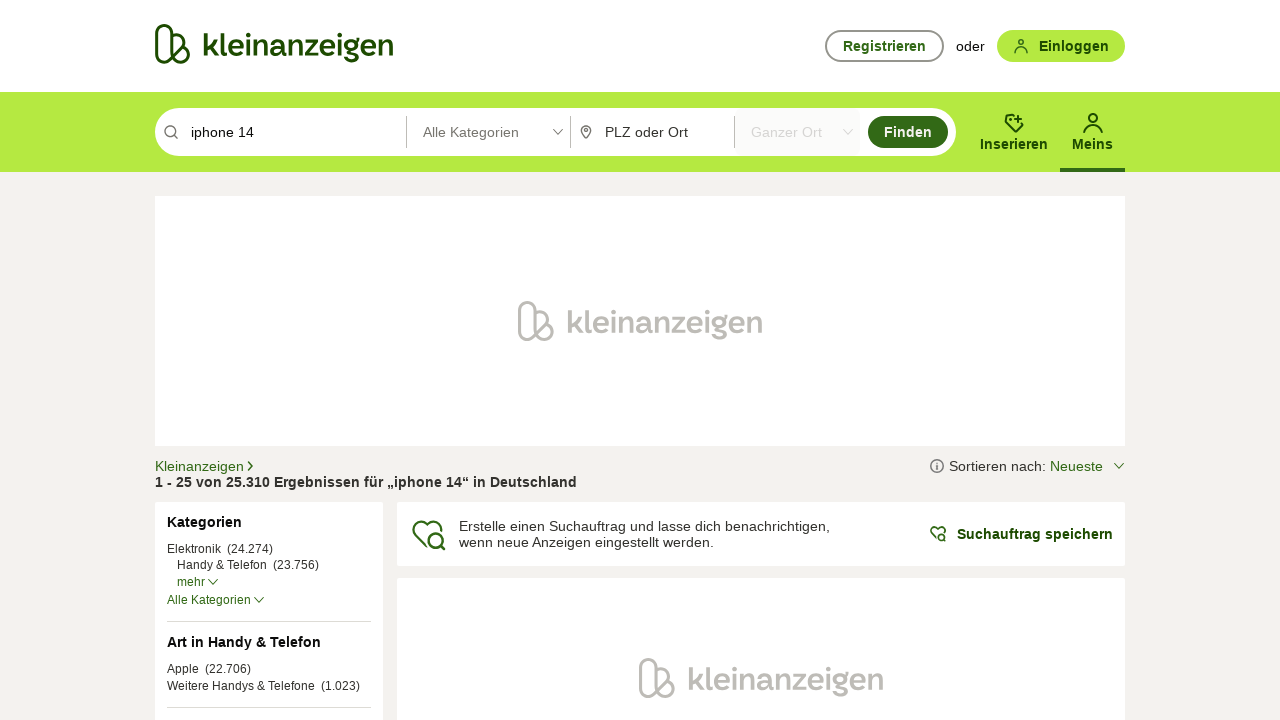

Ad listing items loaded on the page
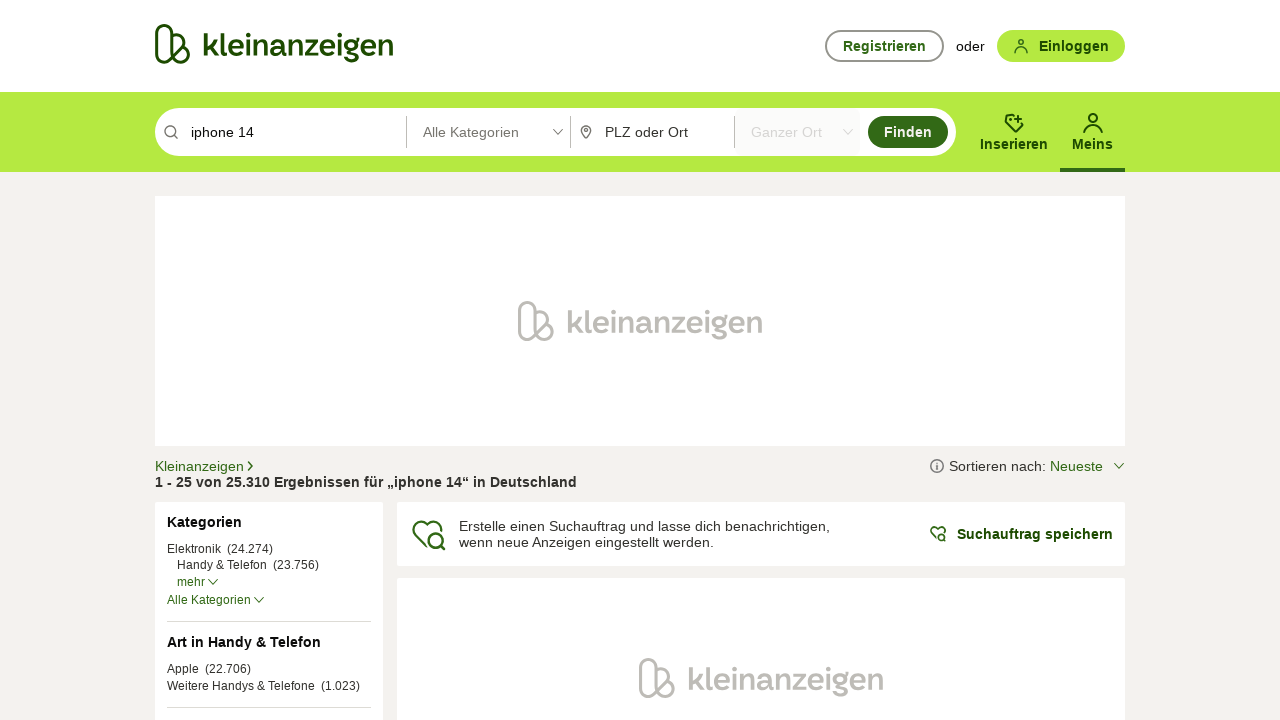

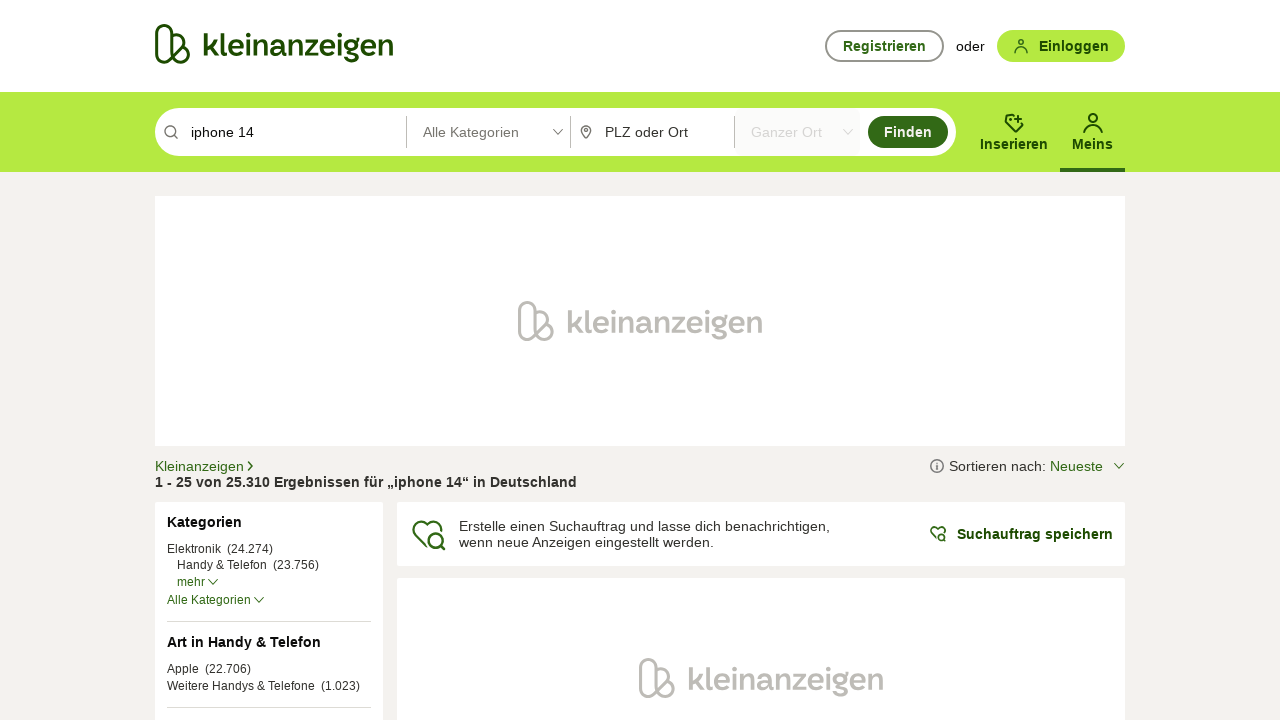